Tests search functionality on 1800flowers.com by searching for "Roses" and verifying the search results page displays "Roses Delivery"

Starting URL: https://www.1800flowers.com/

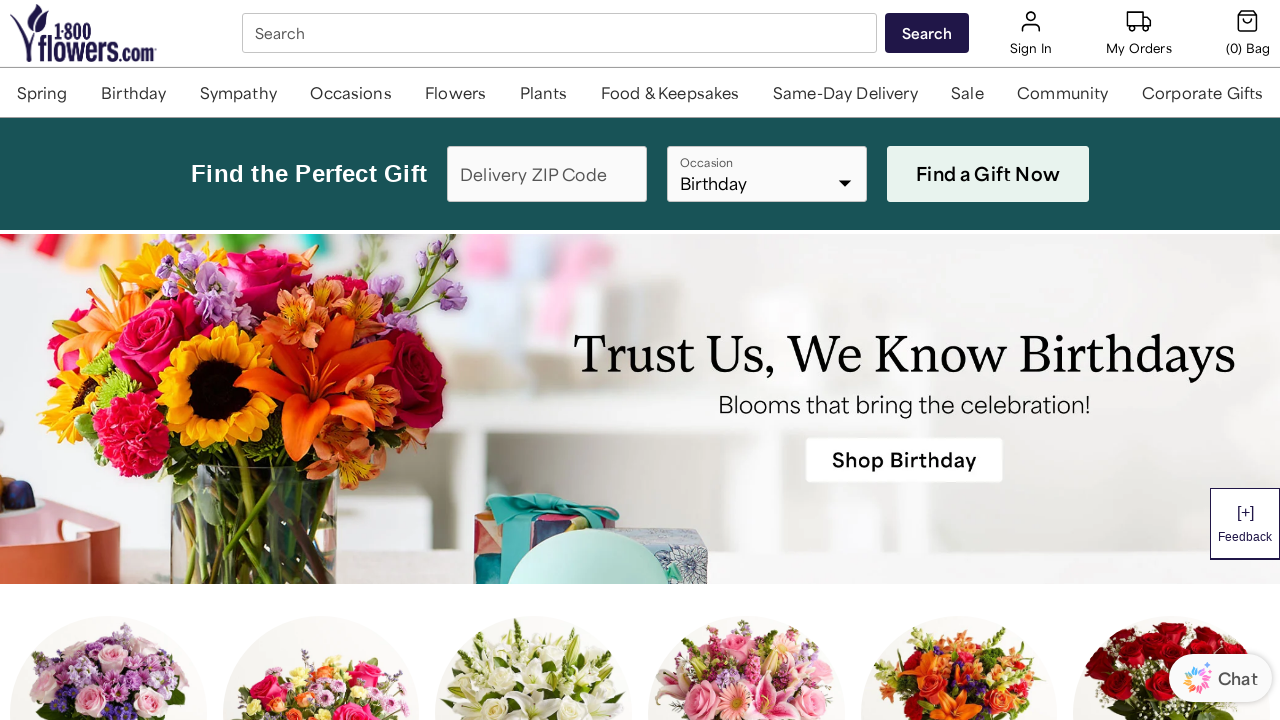

Search box became visible
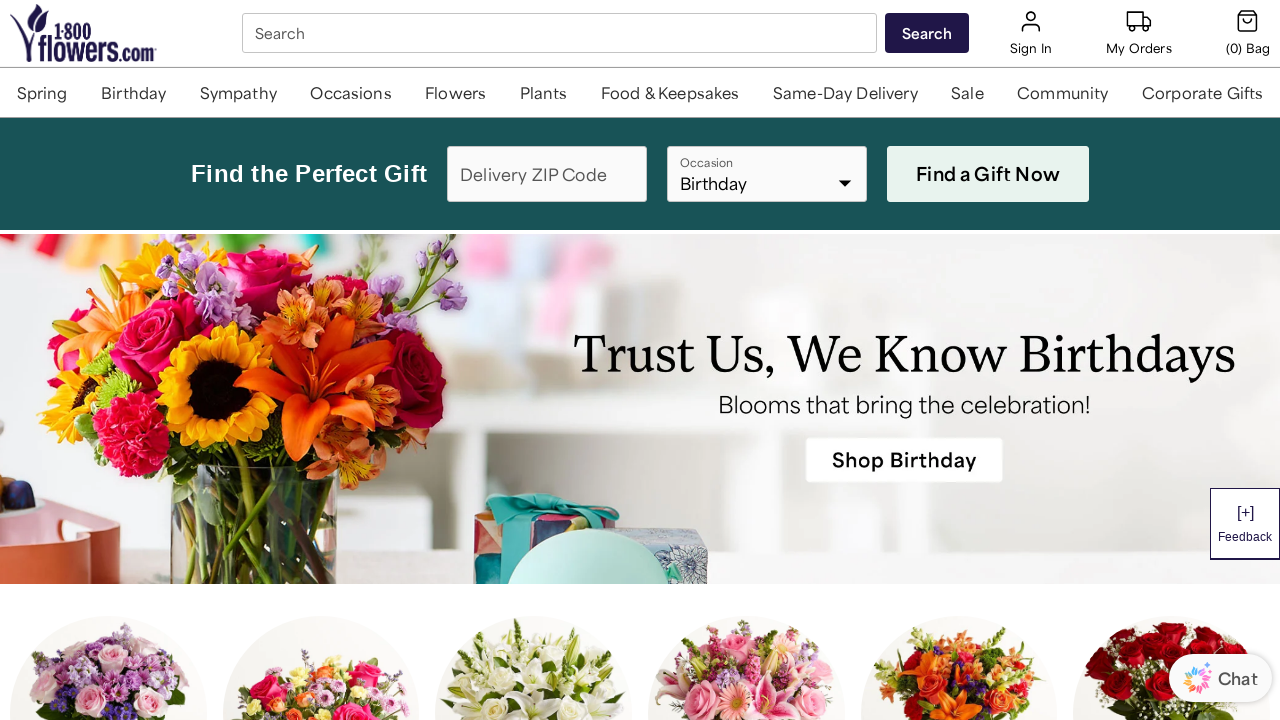

Filled search box with 'Roses' on #SearchBox_desktop
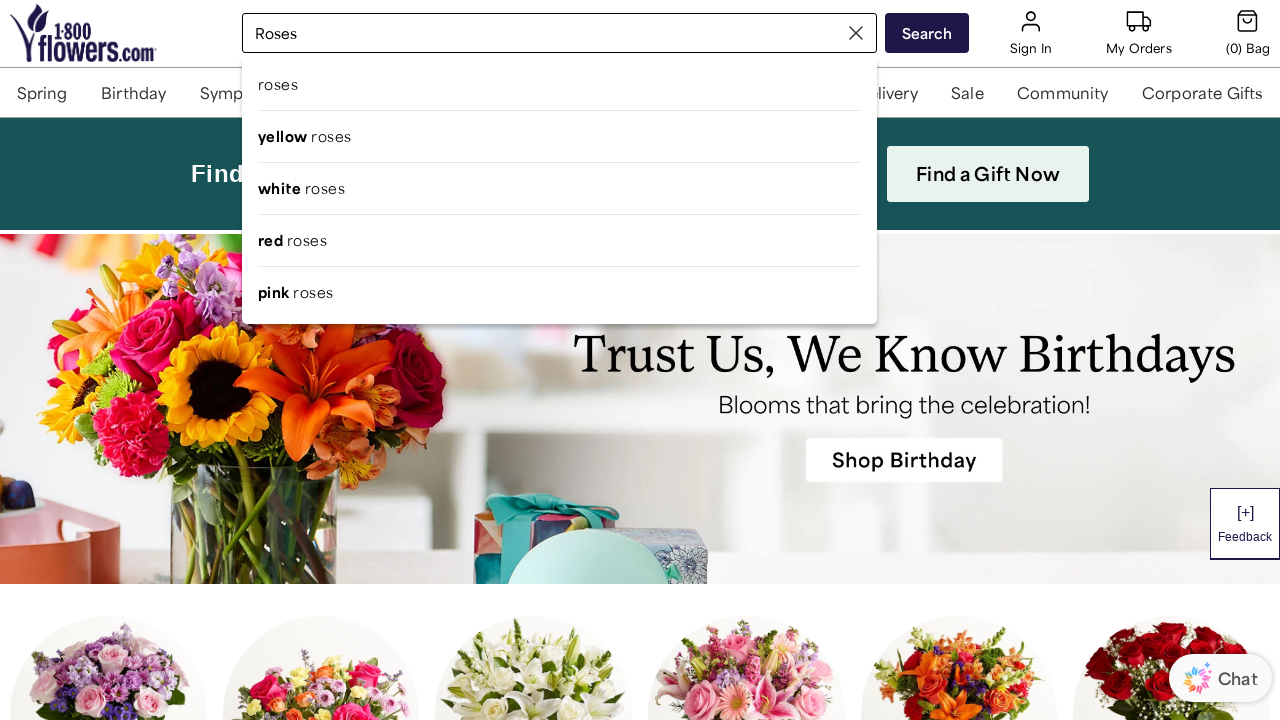

Clicked search button to search for Roses at (927, 33) on #btn-search
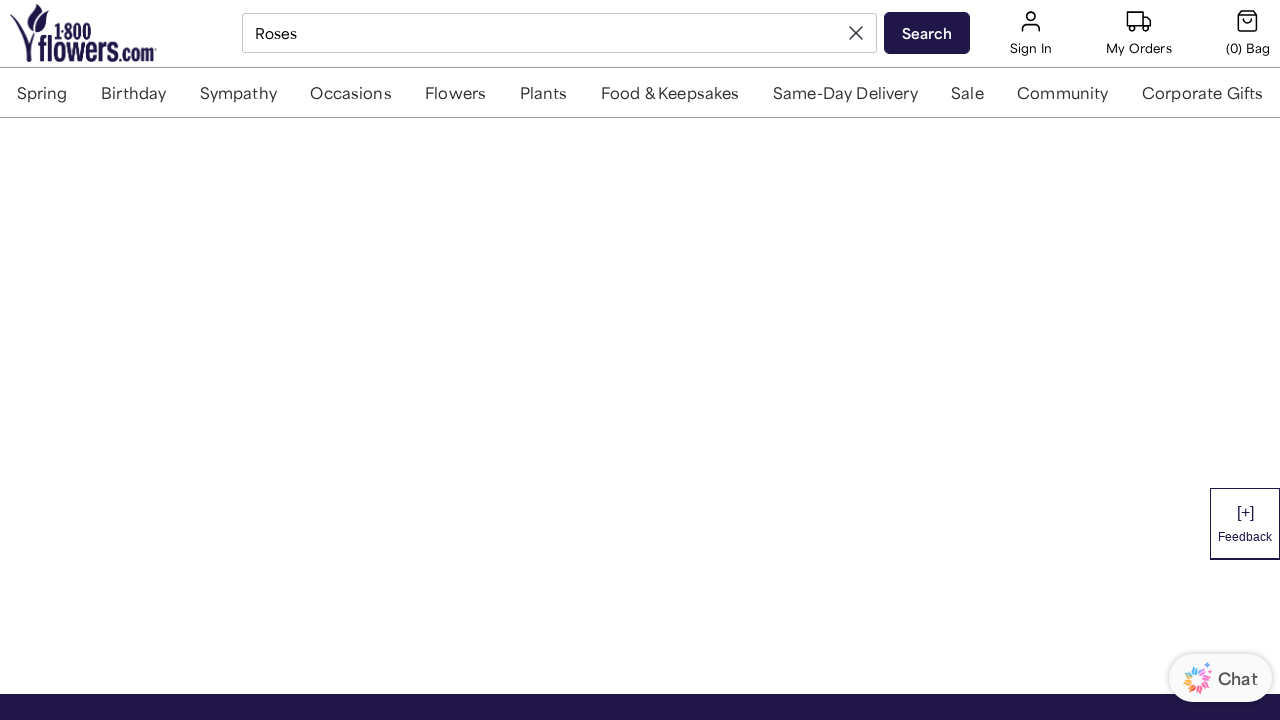

Search results heading loaded, verifying 'Roses Delivery' displayed
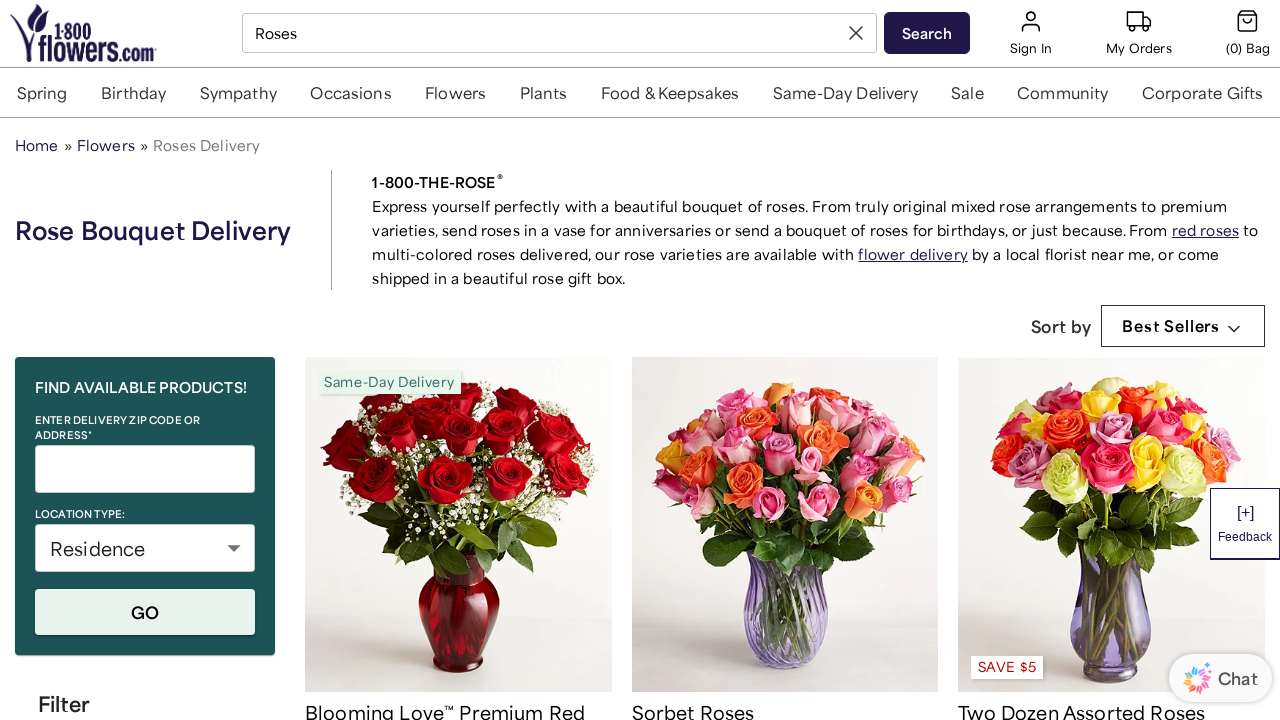

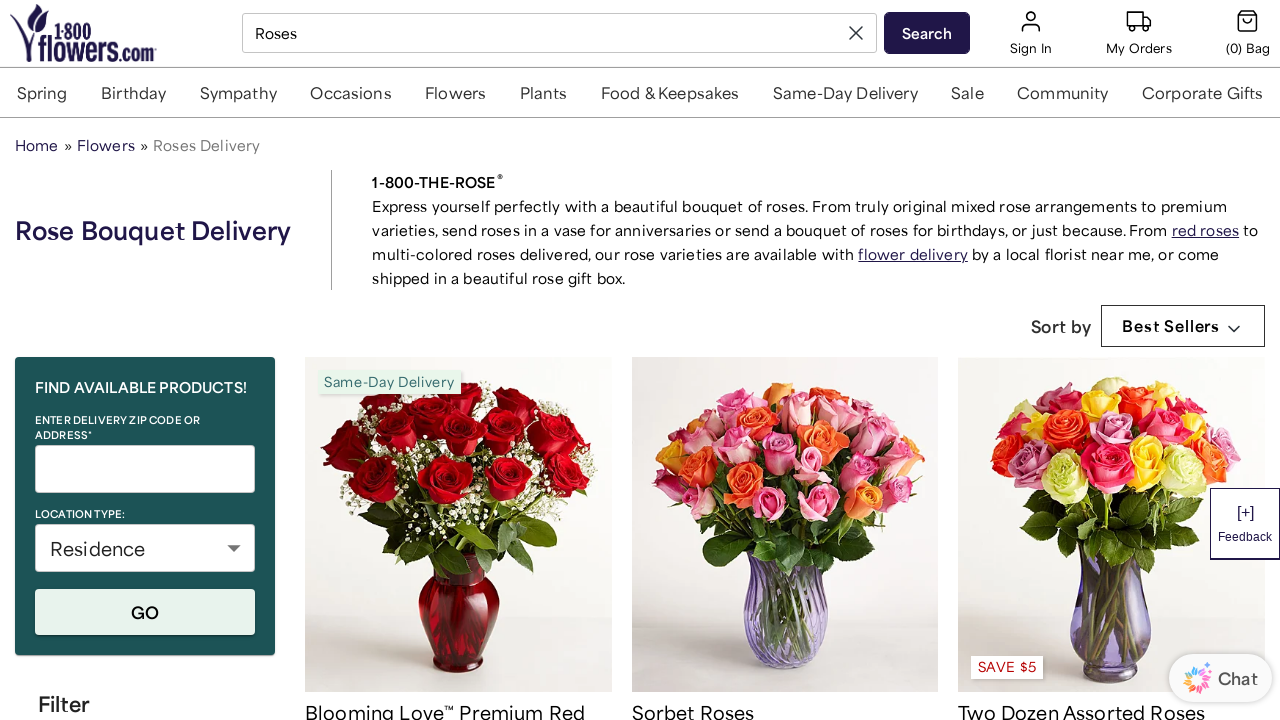